Navigates to the website and verifies that links and images are present on the page

Starting URL: https://jyotishsewa.alpha.hamrostack.com/

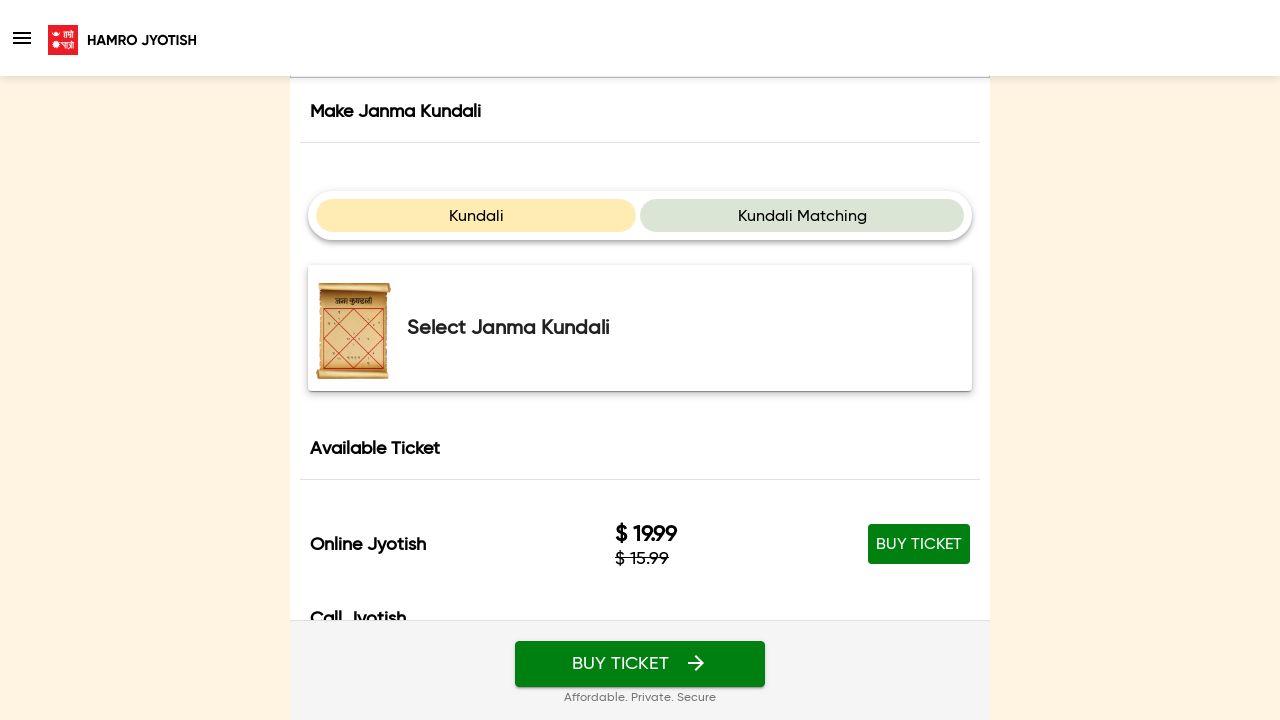

Navigated to https://jyotishsewa.alpha.hamrostack.com/
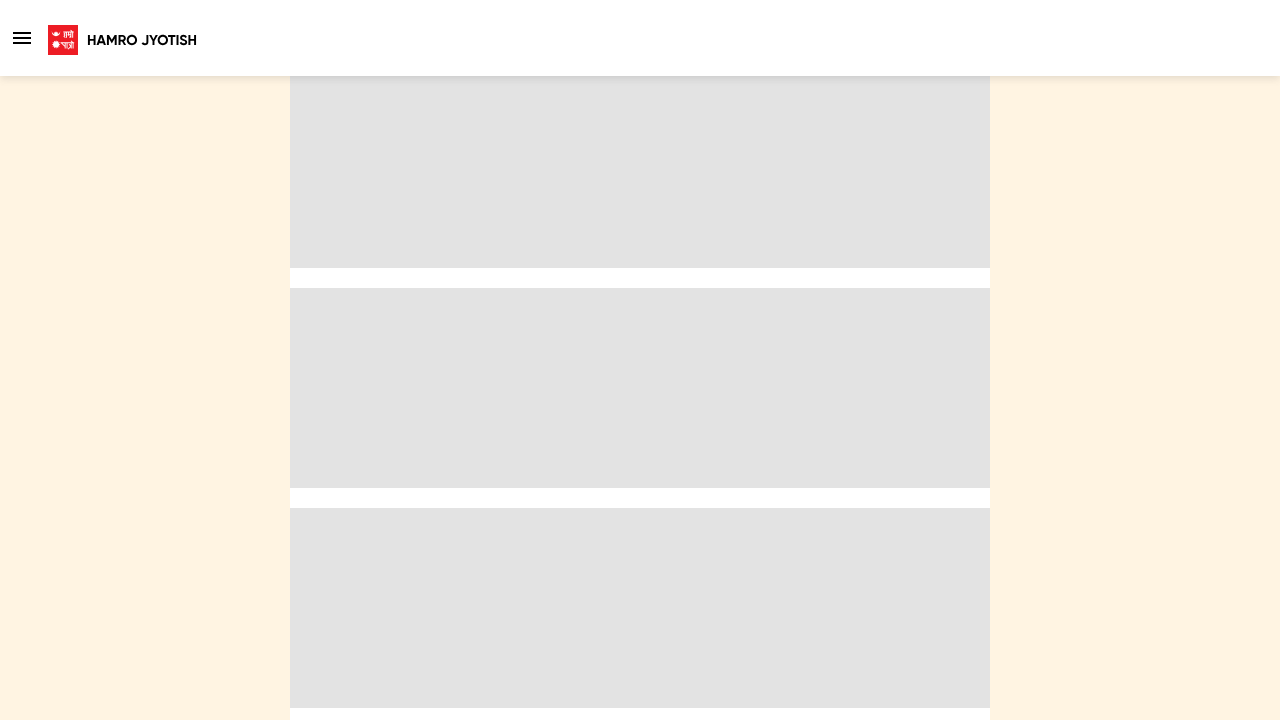

Waited for links to be attached to the page
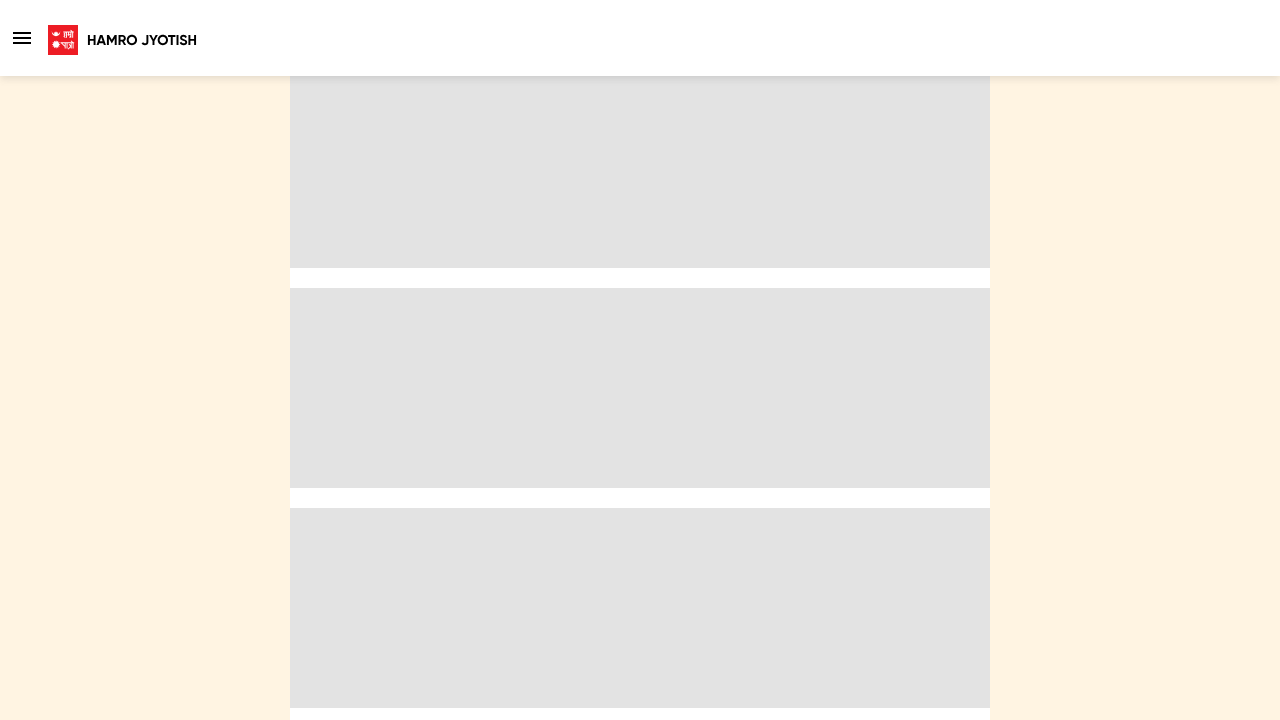

Verified that 43 link(s) exist on the page
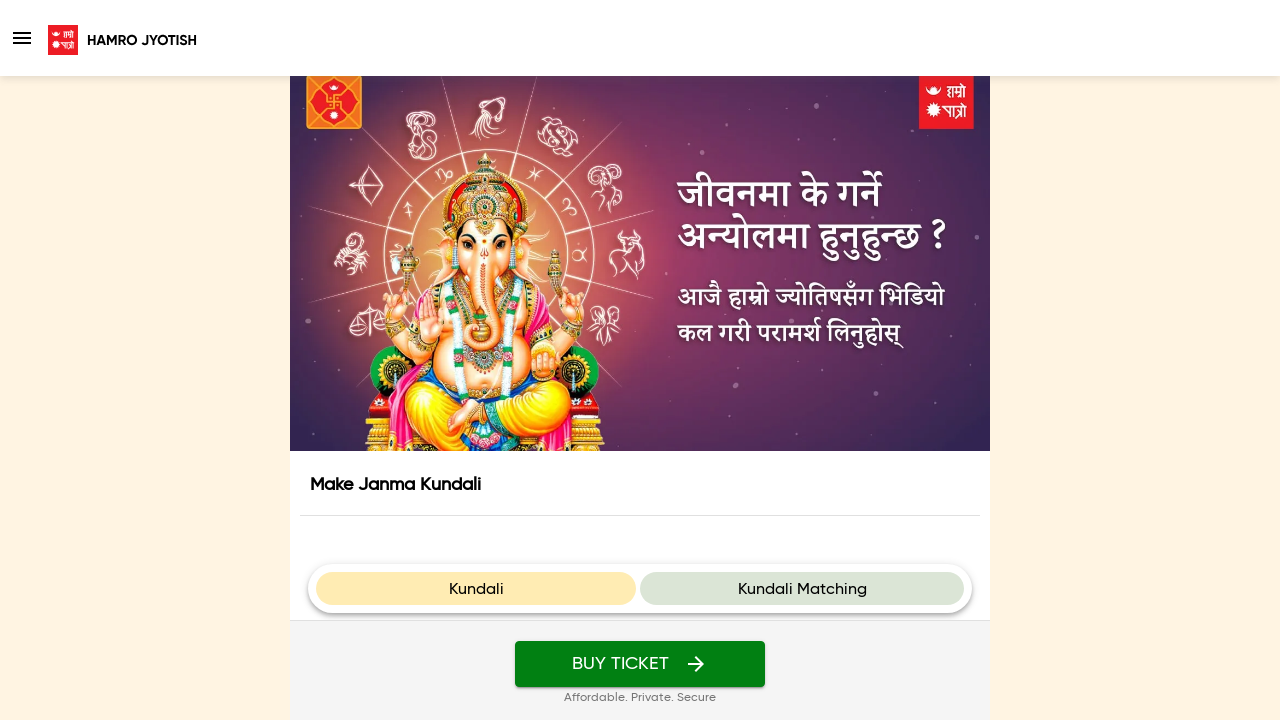

Waited for images to be attached to the page
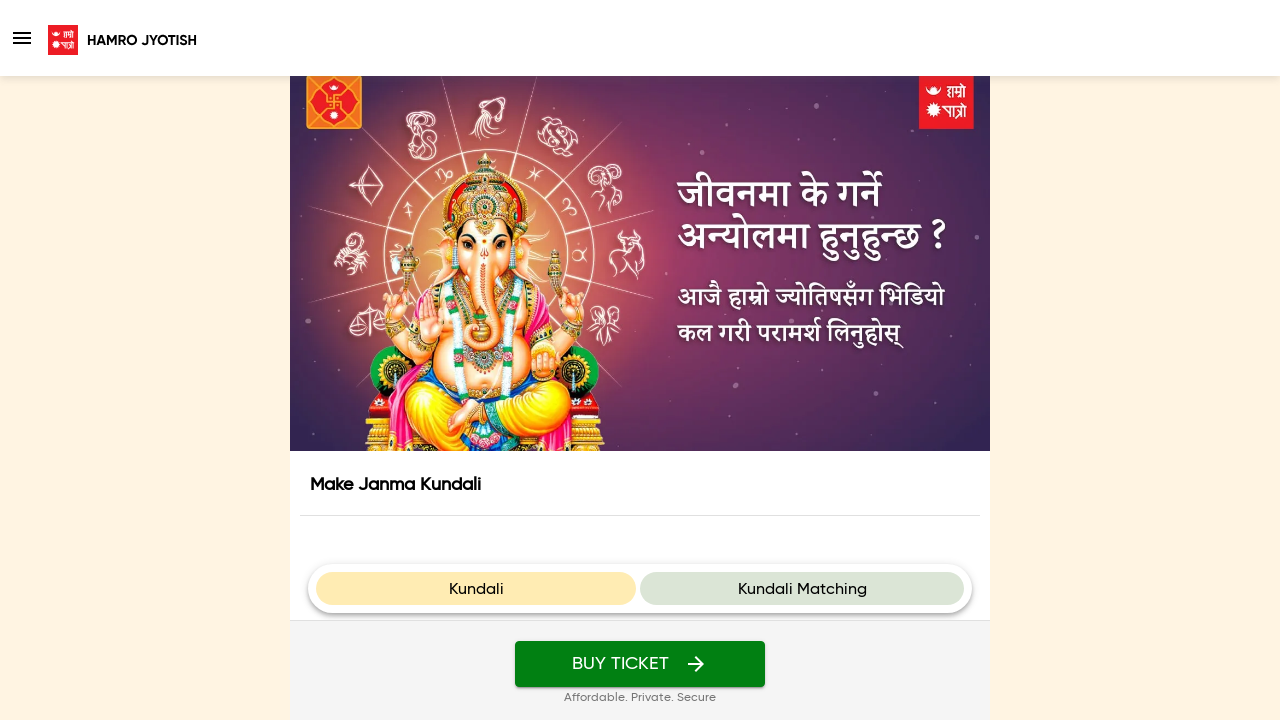

Verified that 71 image(s) exist on the page
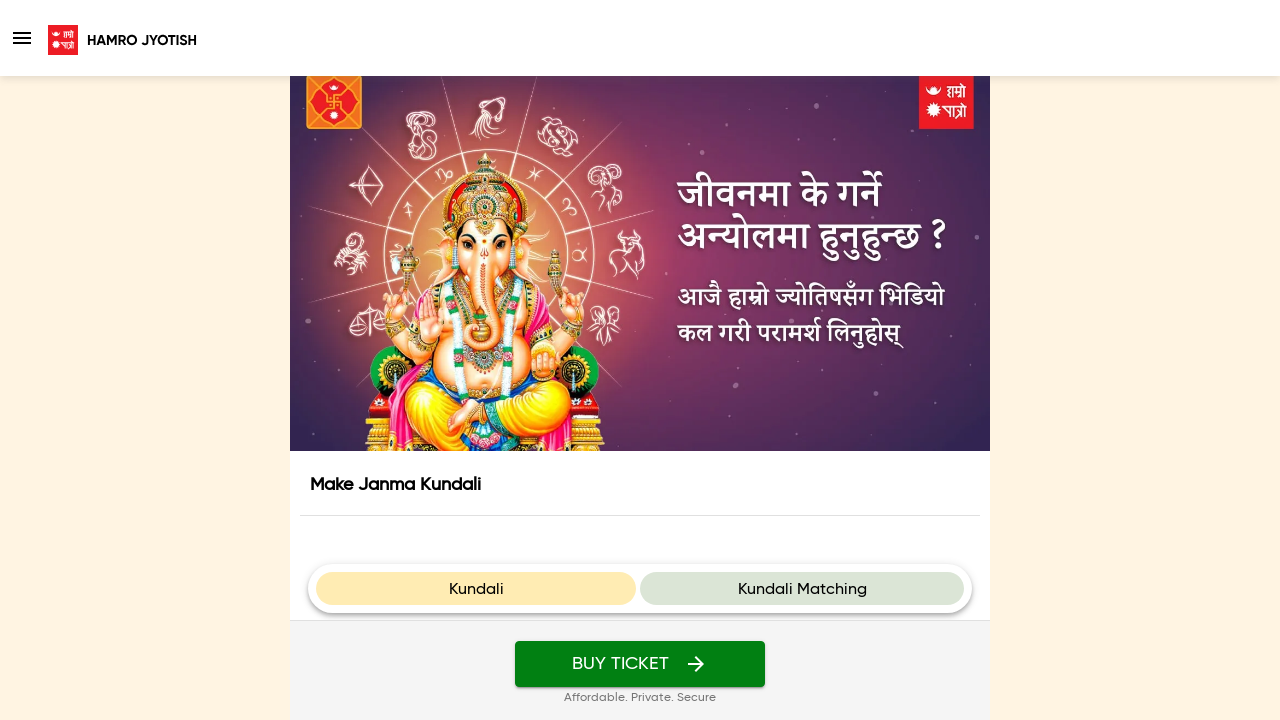

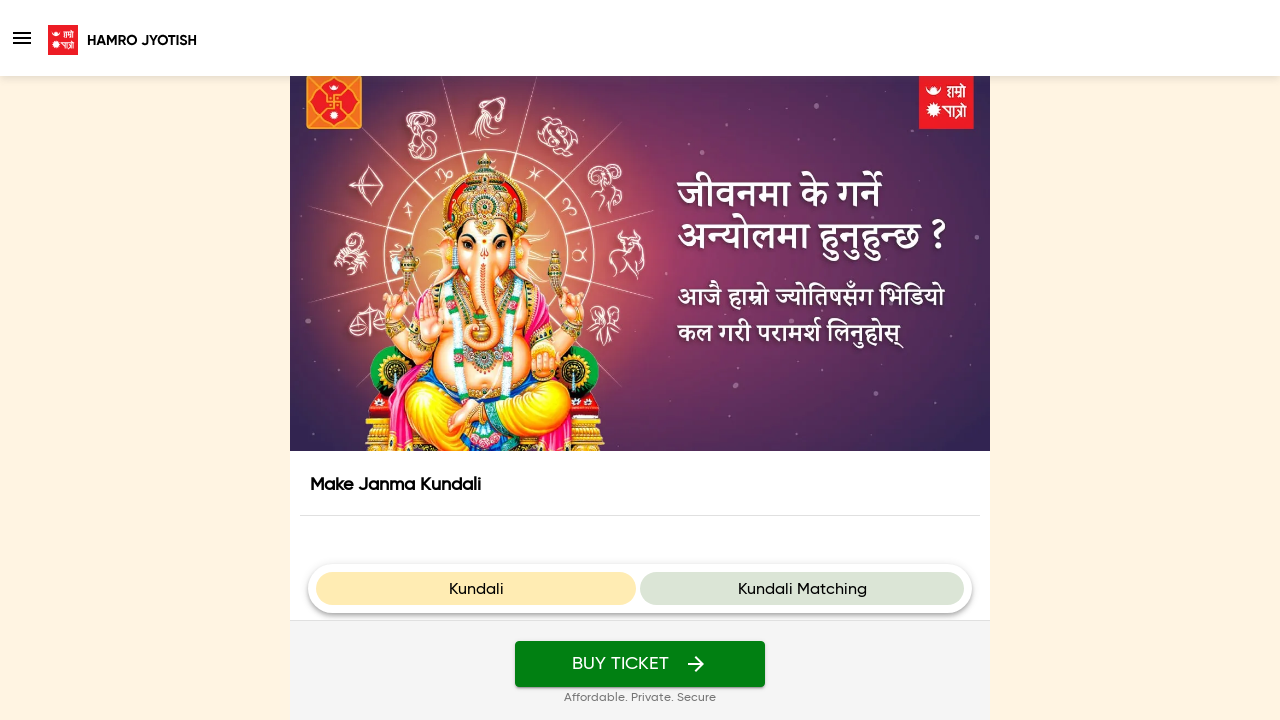